Tests drag and drop functionality by dragging an element and dropping it into a target area, then verifies the drop was successful

Starting URL: https://demoqa.com/droppable

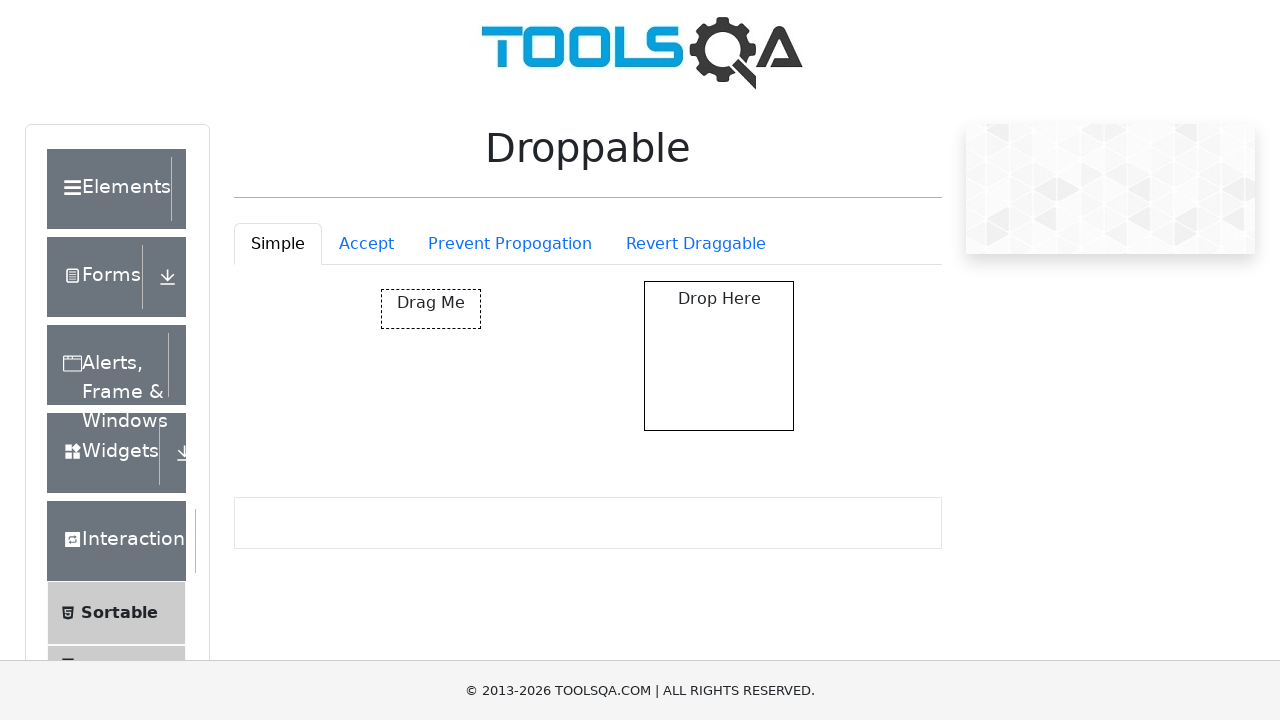

Located the draggable element
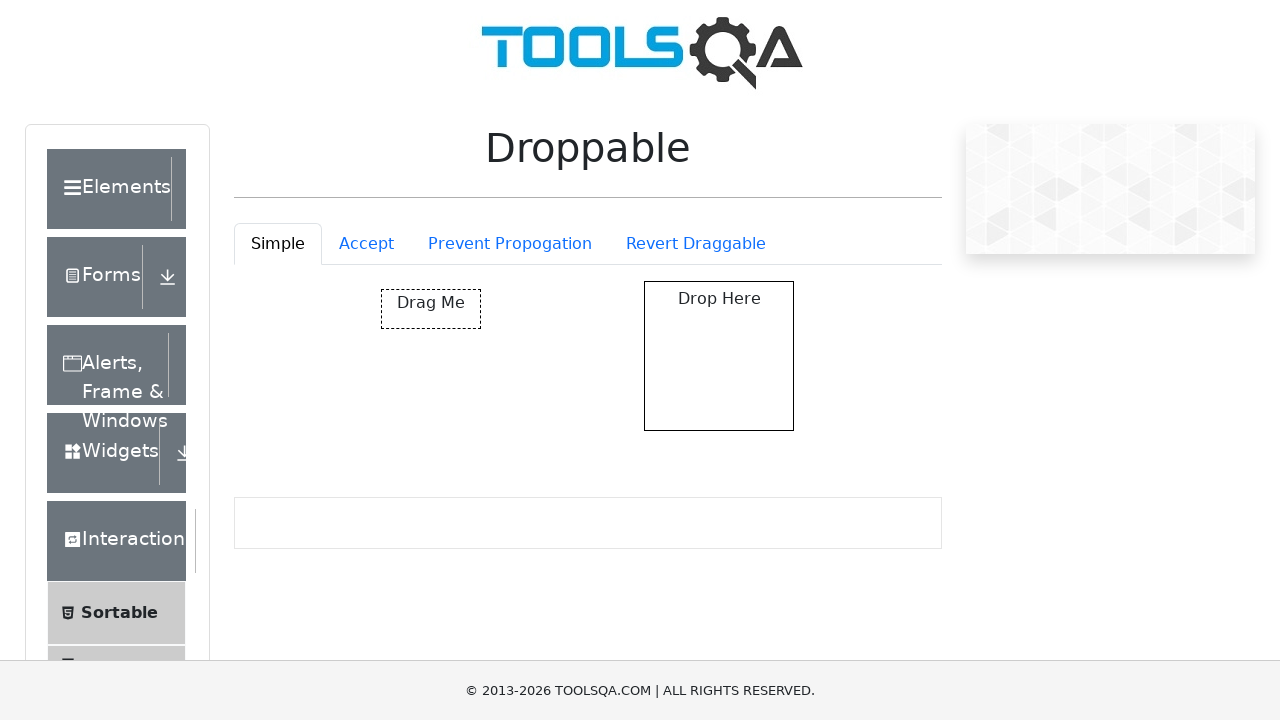

Located the drop target area
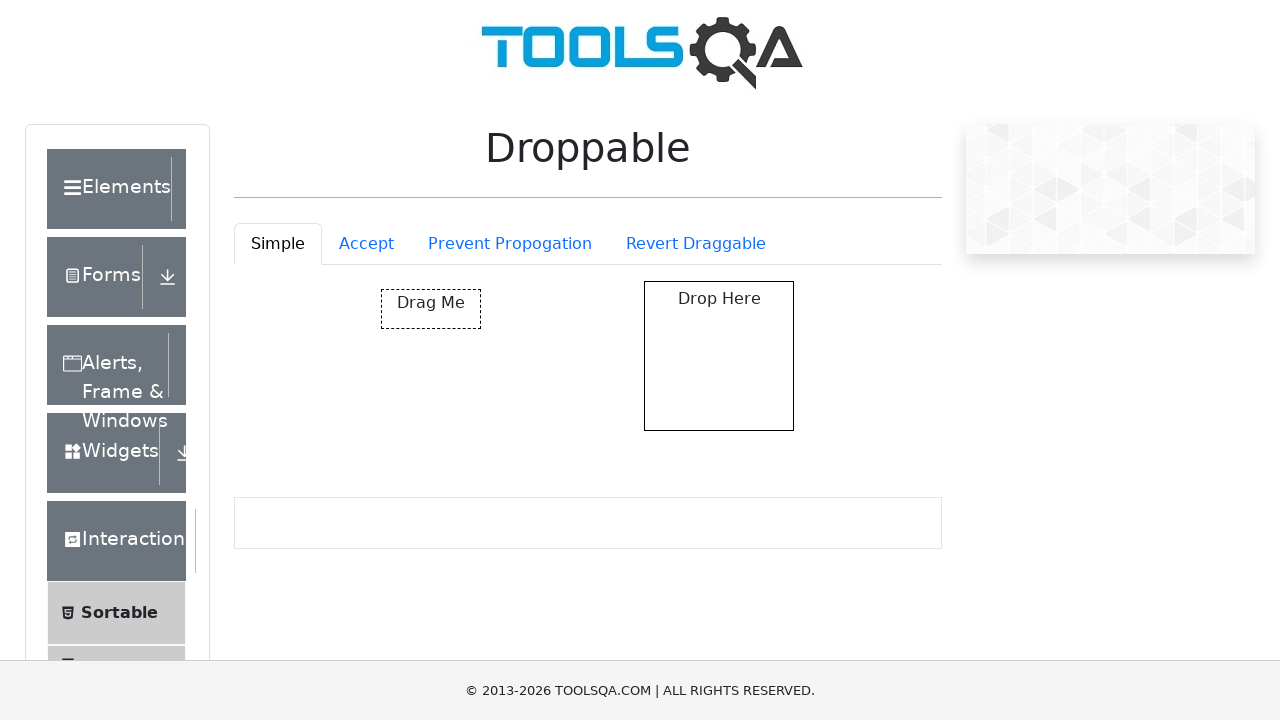

Dragged element and dropped it into the target area at (719, 356)
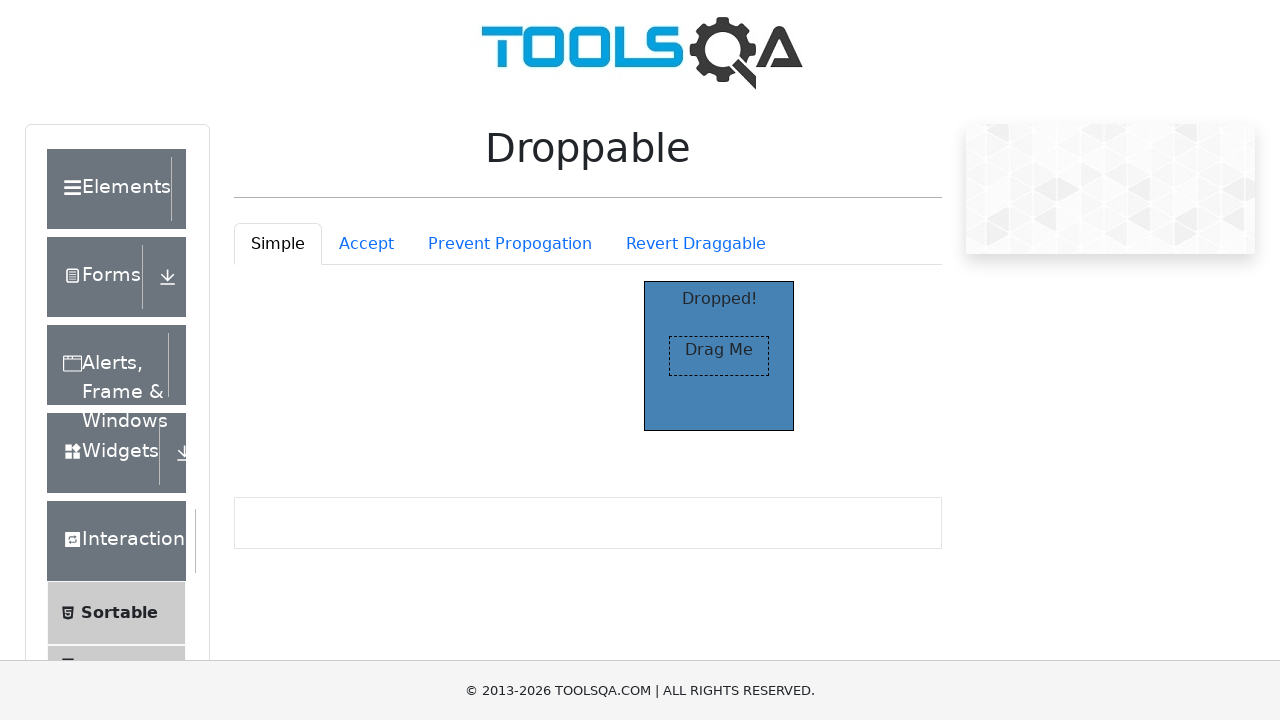

Located the 'Dropped!' text element
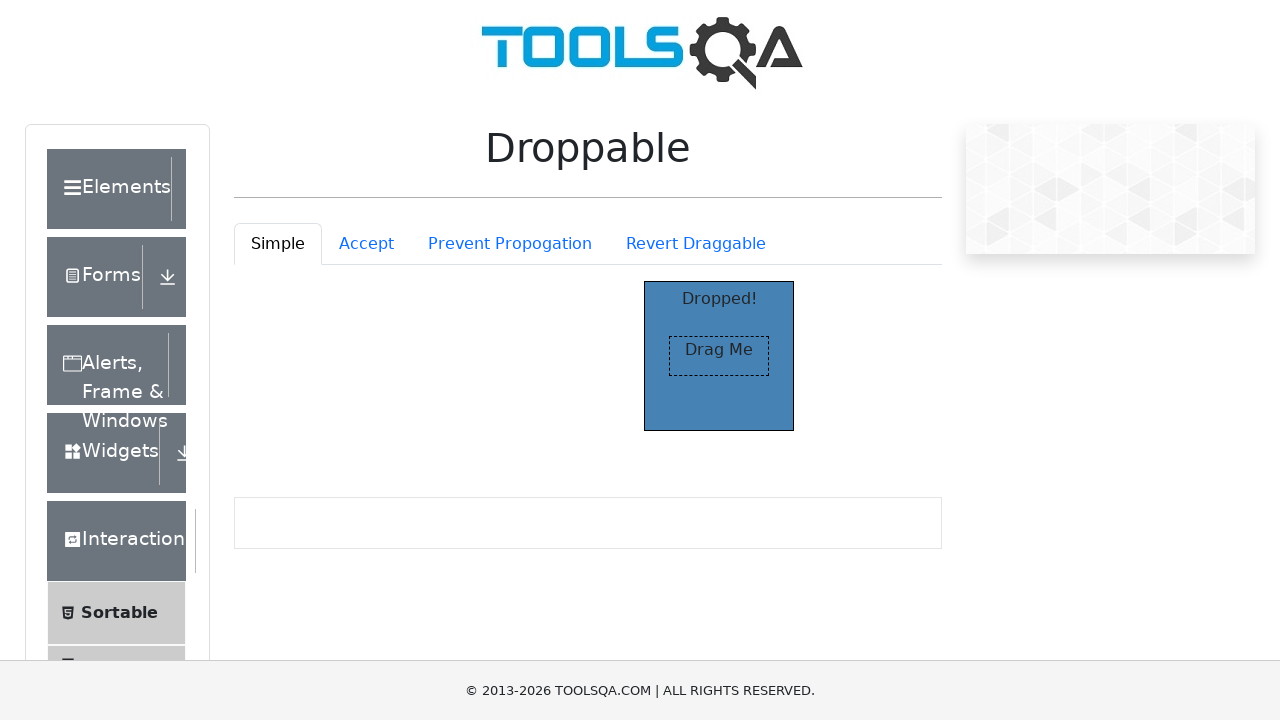

Verified that 'Dropped!' text is visible
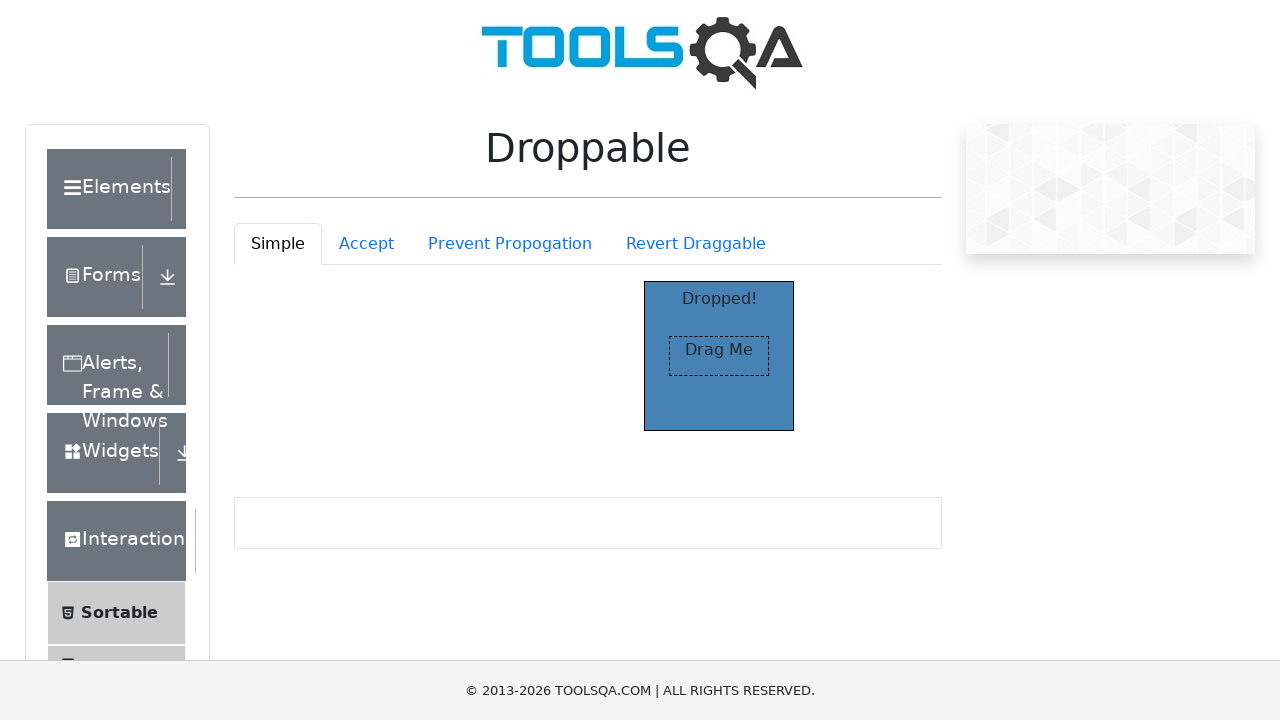

Verified that text content is exactly 'Dropped!'
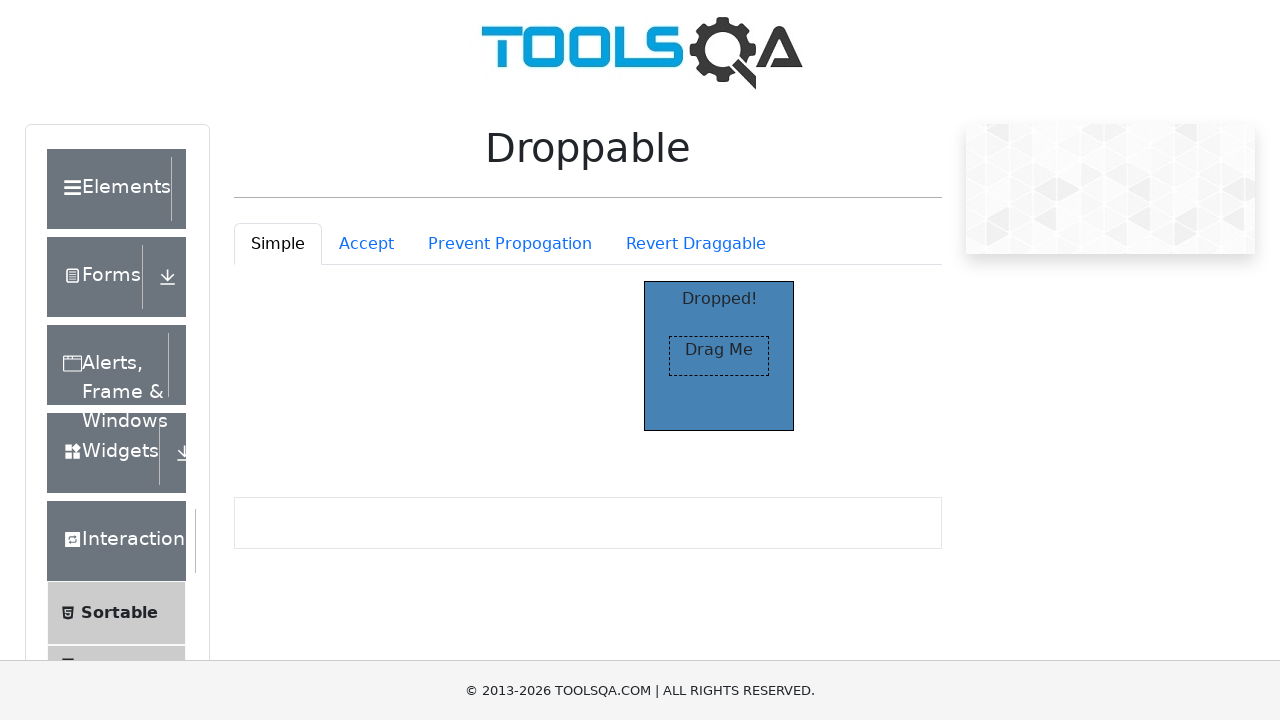

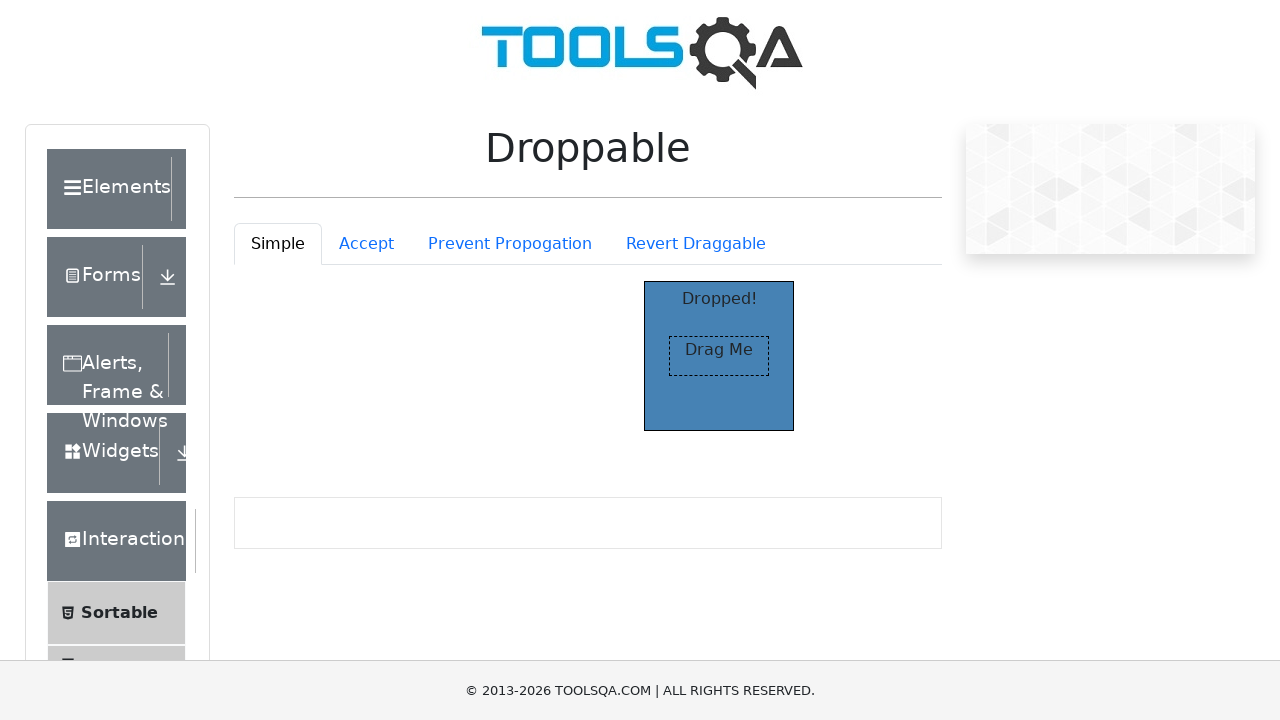